Tests that clicking login with username but empty password displays an error message indicating password is required

Starting URL: https://www.saucedemo.com/

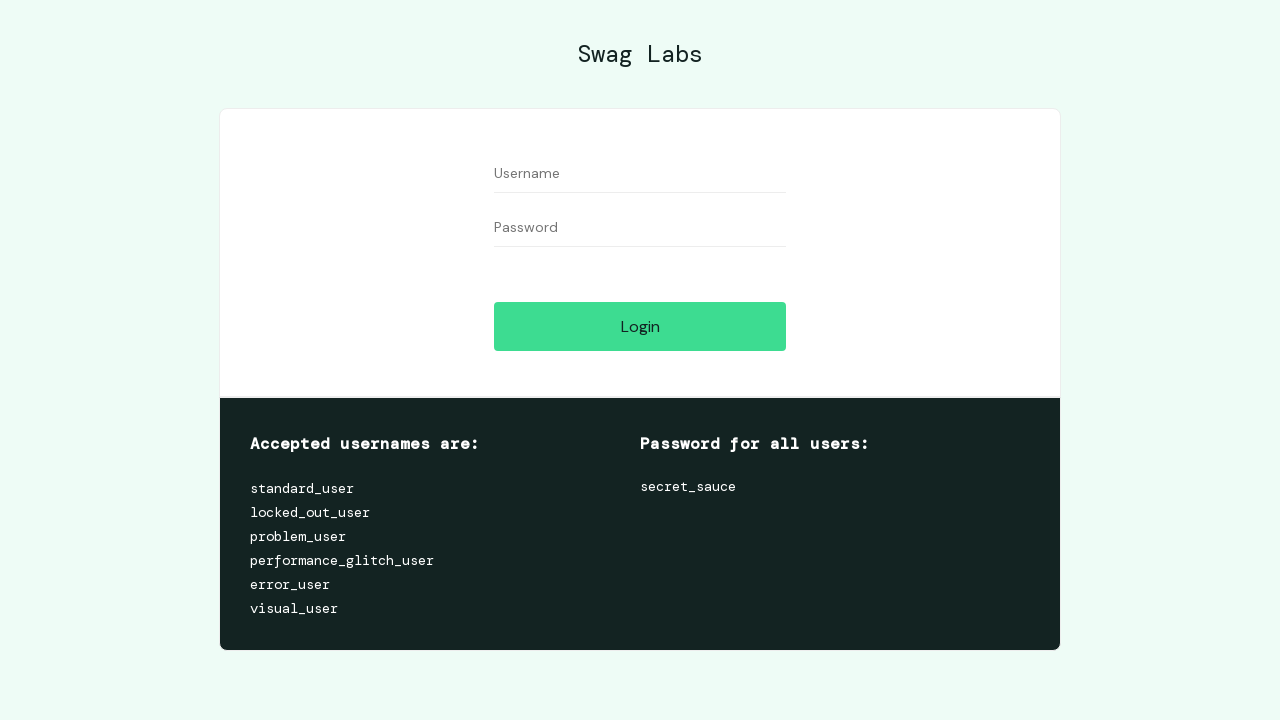

Waited for username input field to be visible
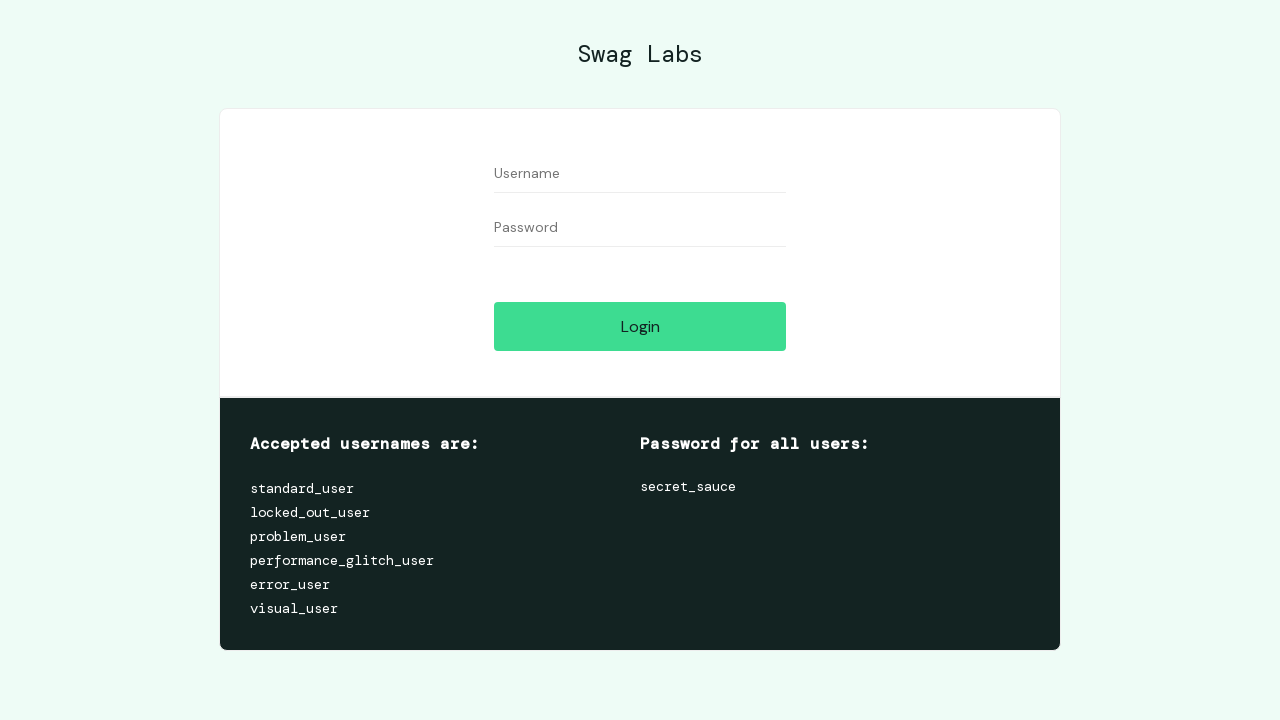

Waited for password input field to be visible
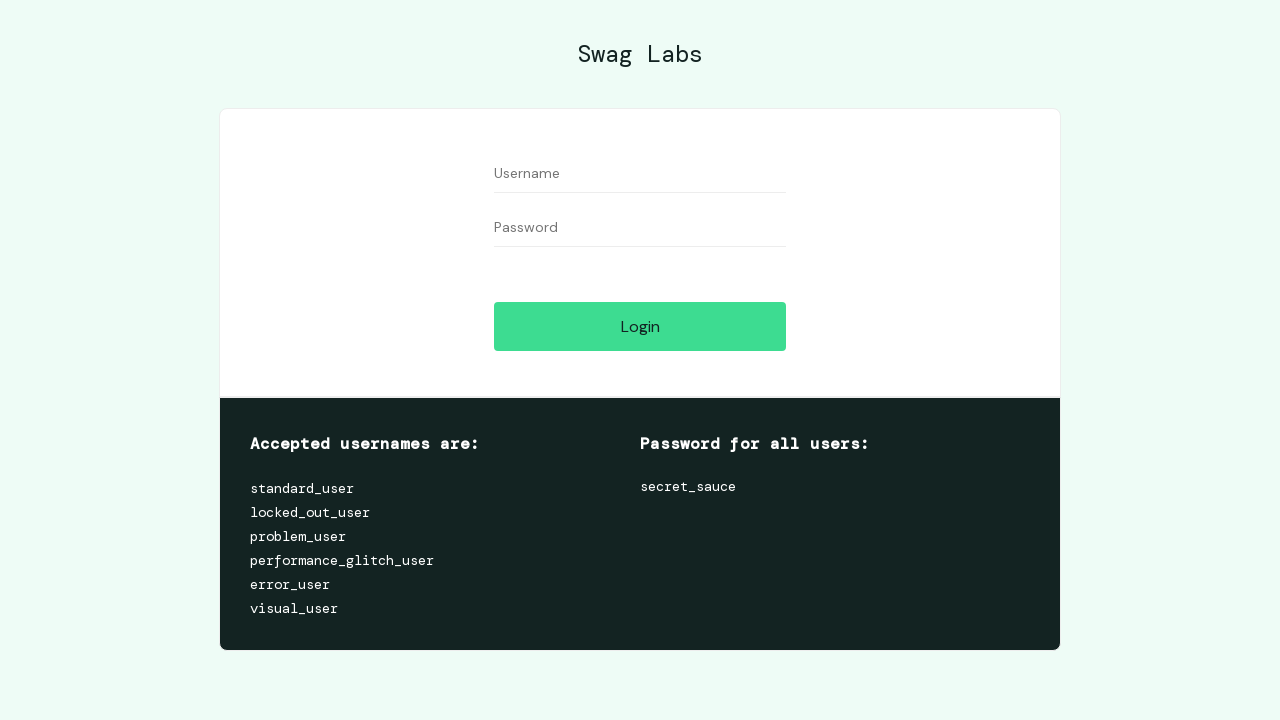

Filled username field with 'standard_user' on #user-name
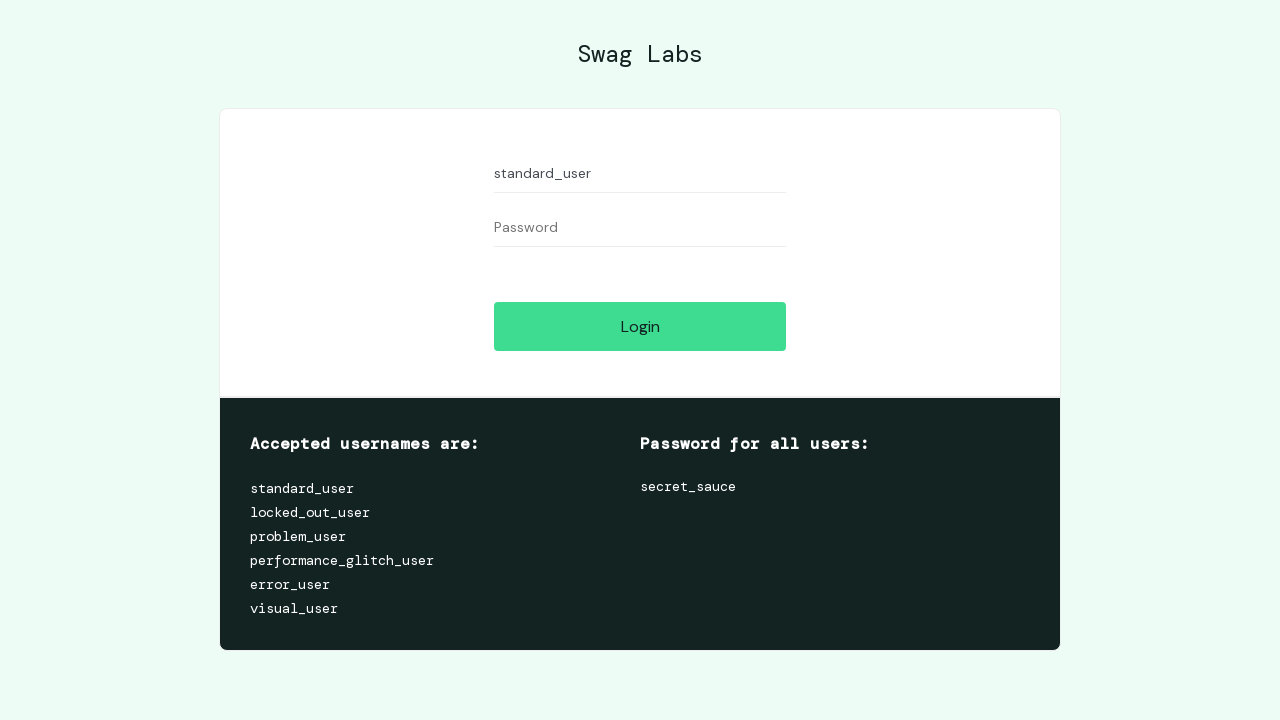

Clicked login button without entering password at (640, 326) on #login-button
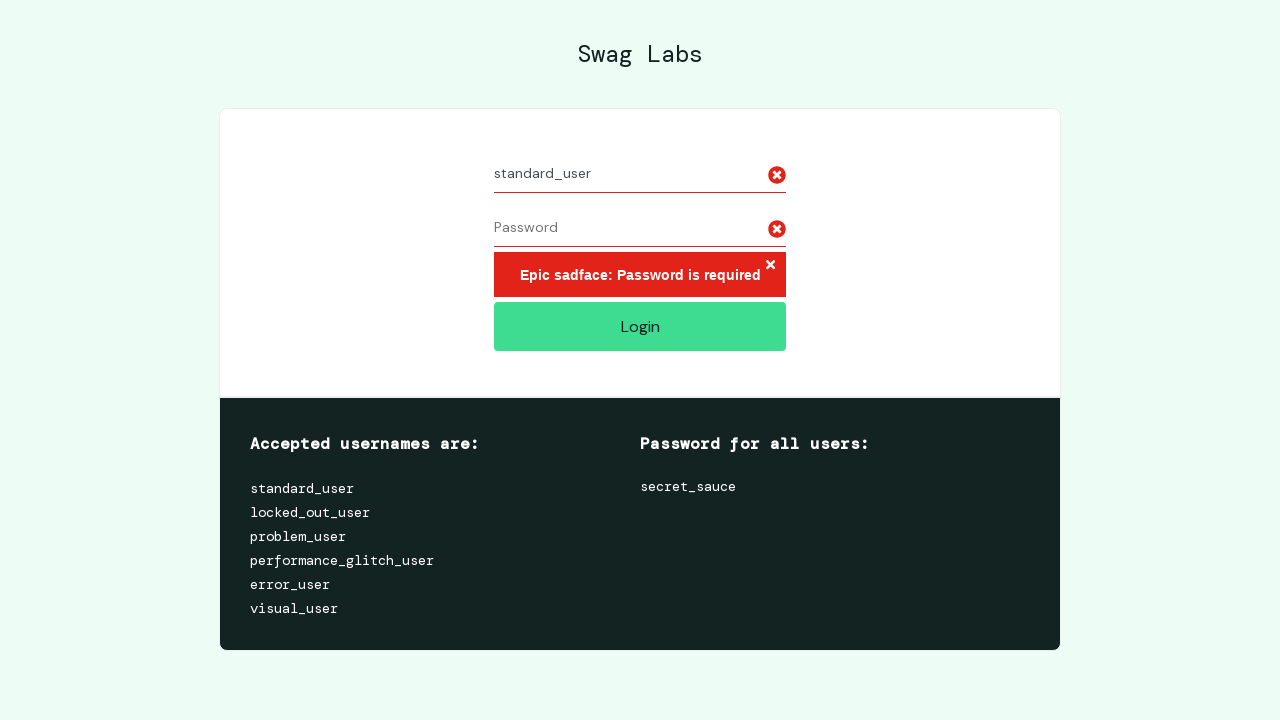

Located error message element
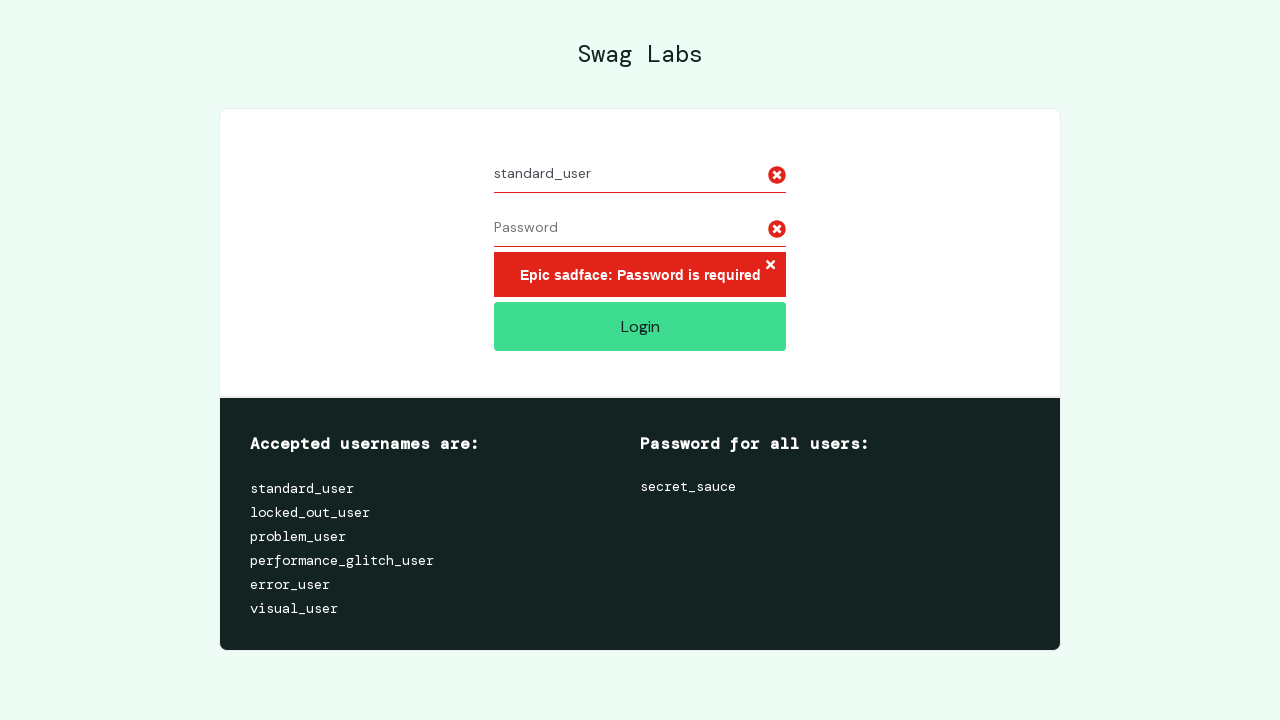

Waited for error message to appear
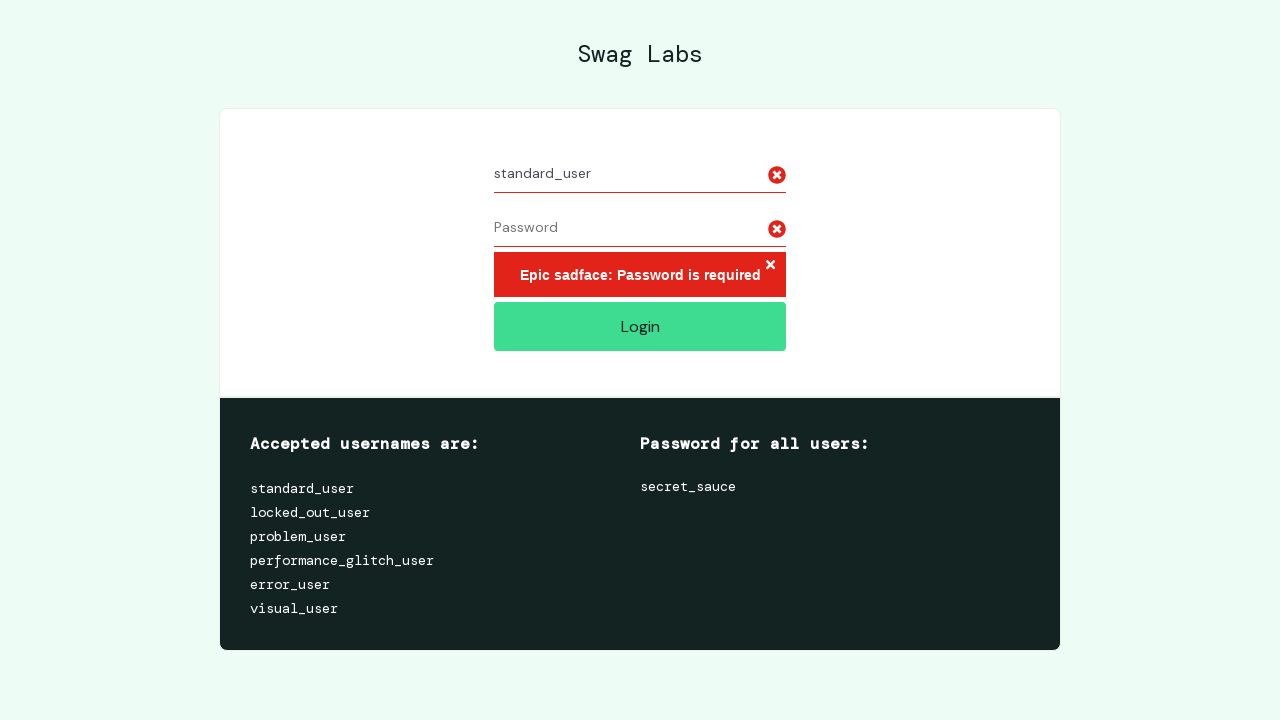

Verified error message contains 'Password is required'
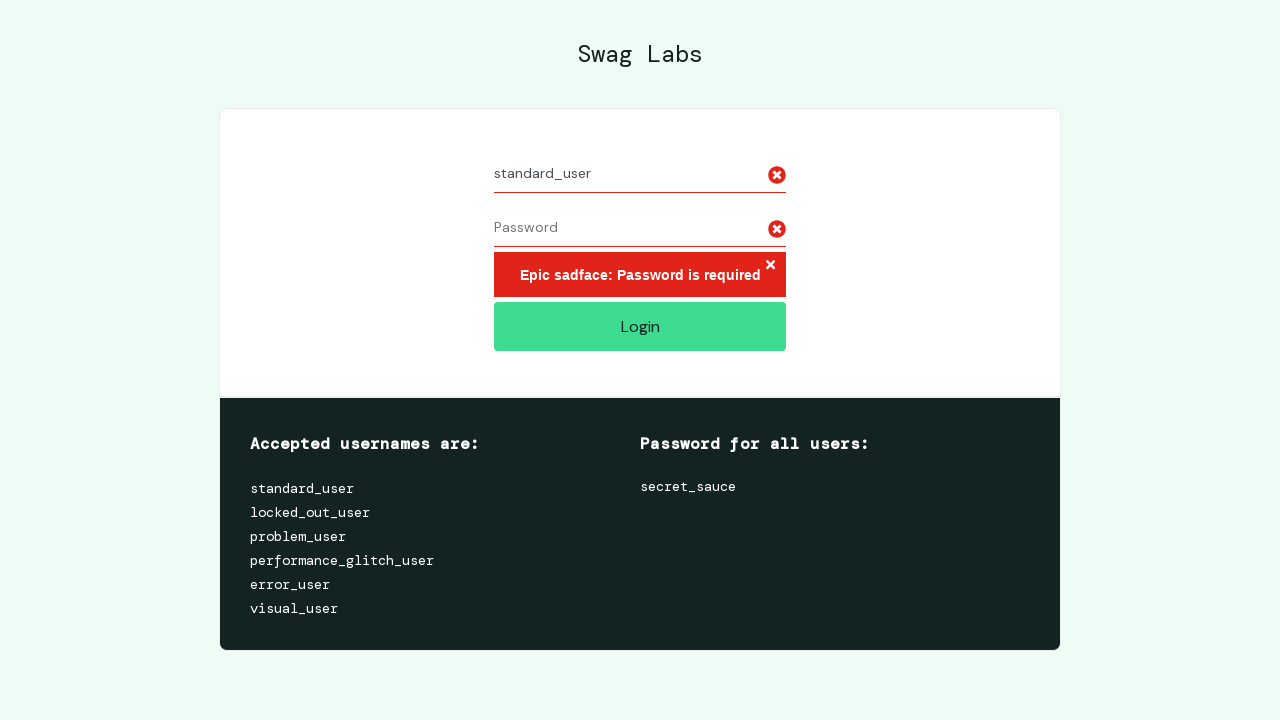

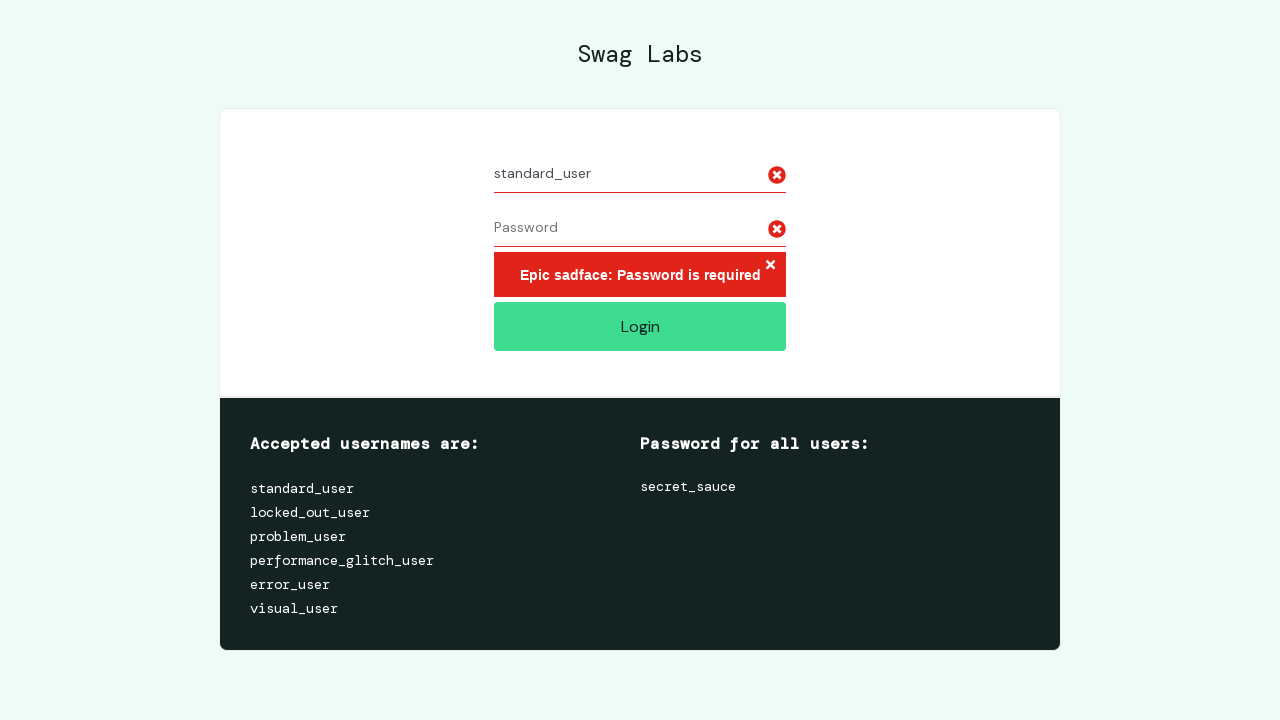